Navigates to a dynamic content demo page and waits for the heading element to be attached to the DOM, verifying the page loads correctly.

Starting URL: https://the-internet.herokuapp.com/dynamic_content

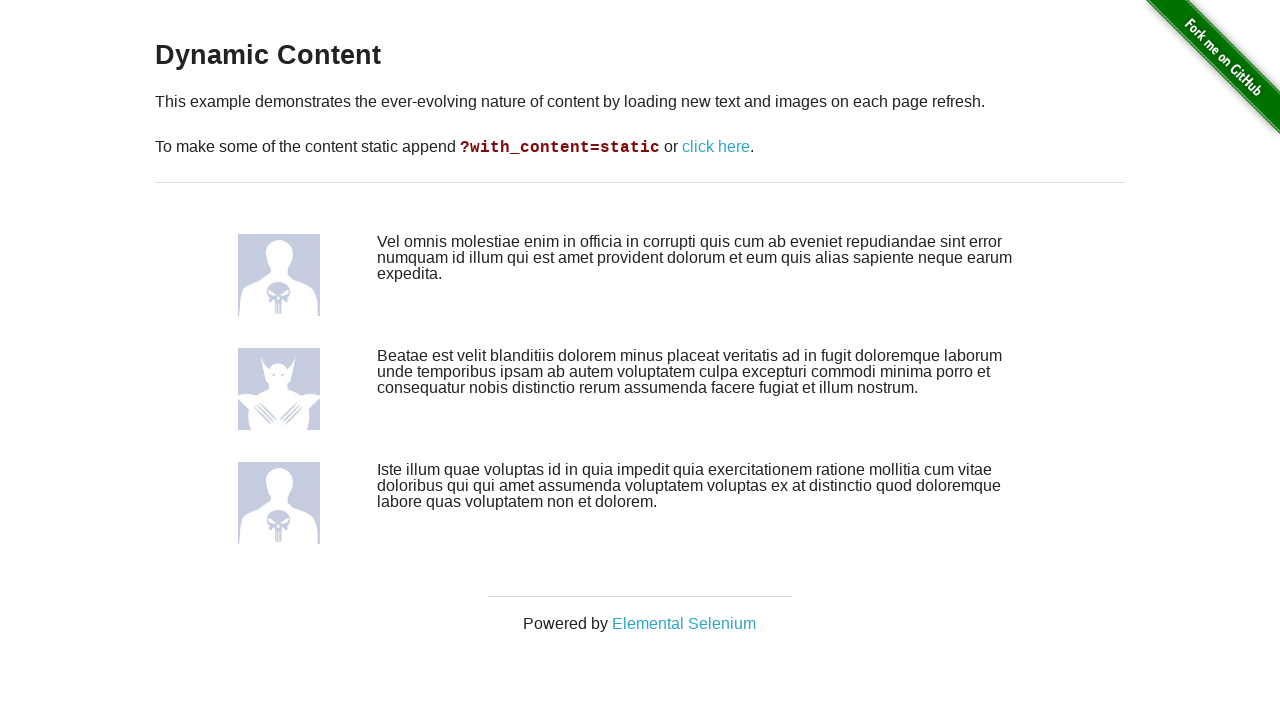

Navigated to dynamic content demo page
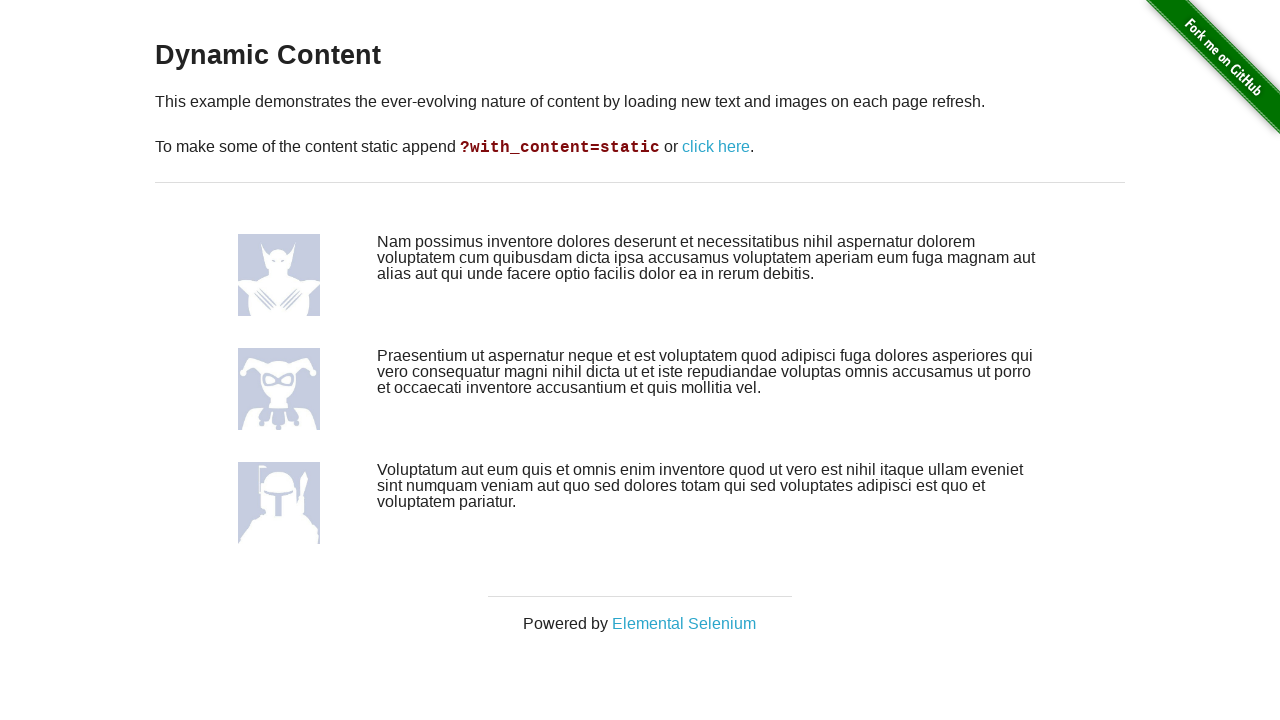

Heading element (h3) attached to DOM - page loaded correctly
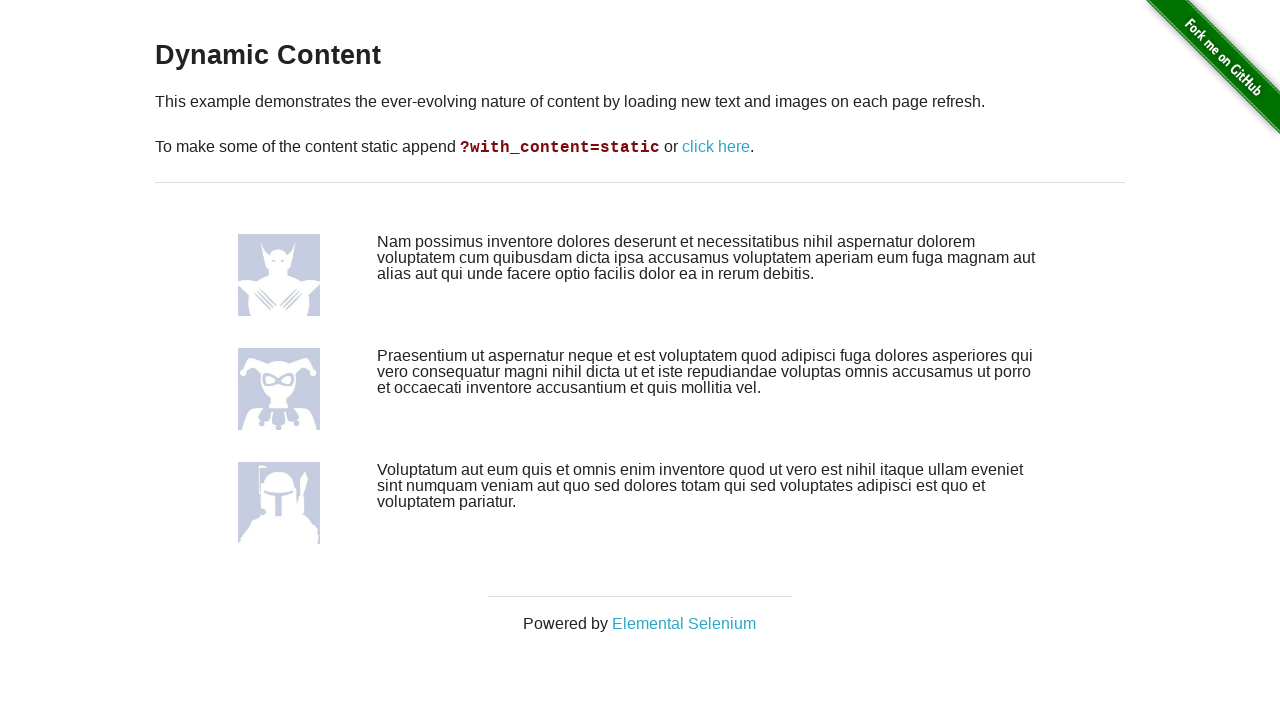

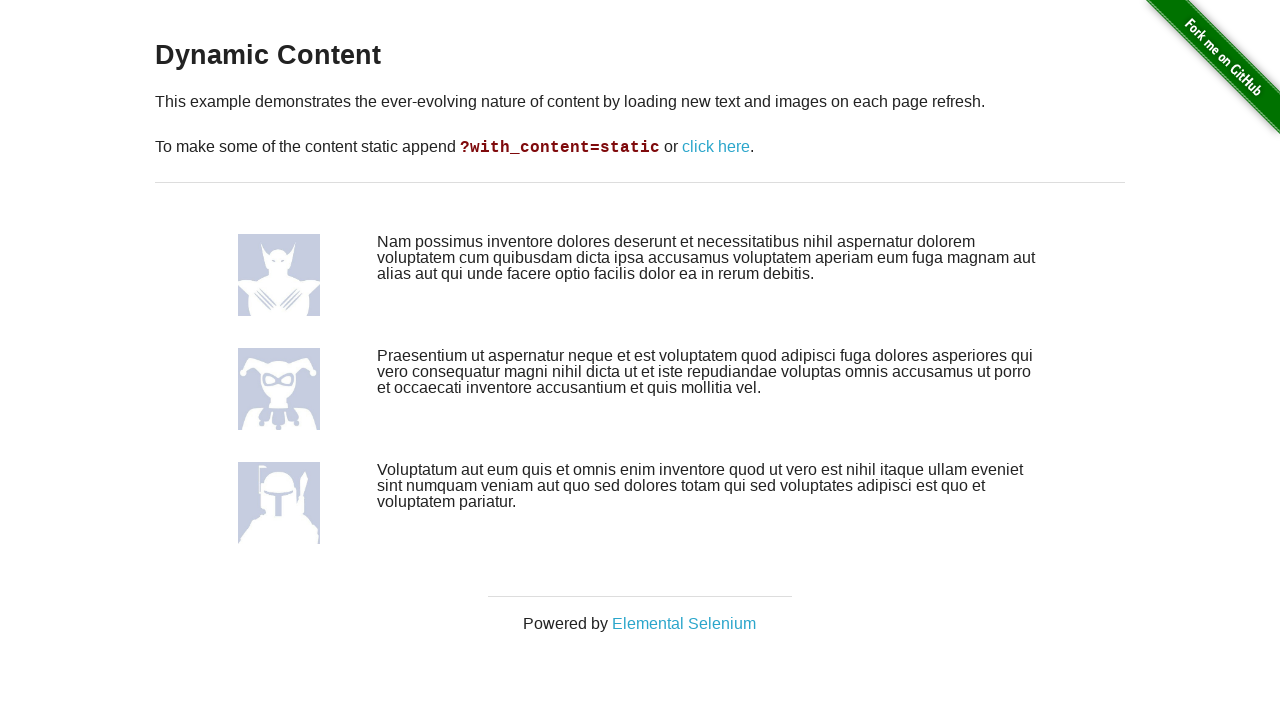